Tests dropdown selection functionality by selecting multiple options and verifying the selected values in a multi-select dropdown

Starting URL: https://www.w3schools.com/tags/tryit.asp?filename=tryhtml5_select_autofocus

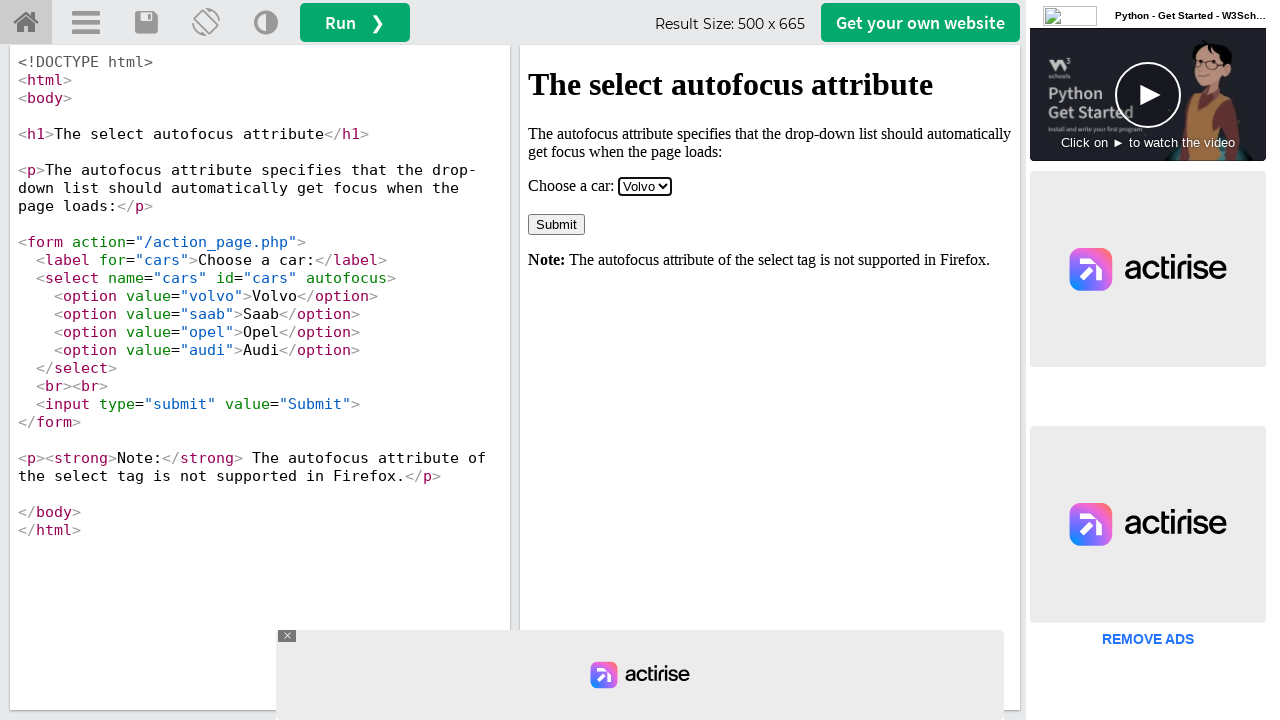

Waited for iframe#iframeResult to load
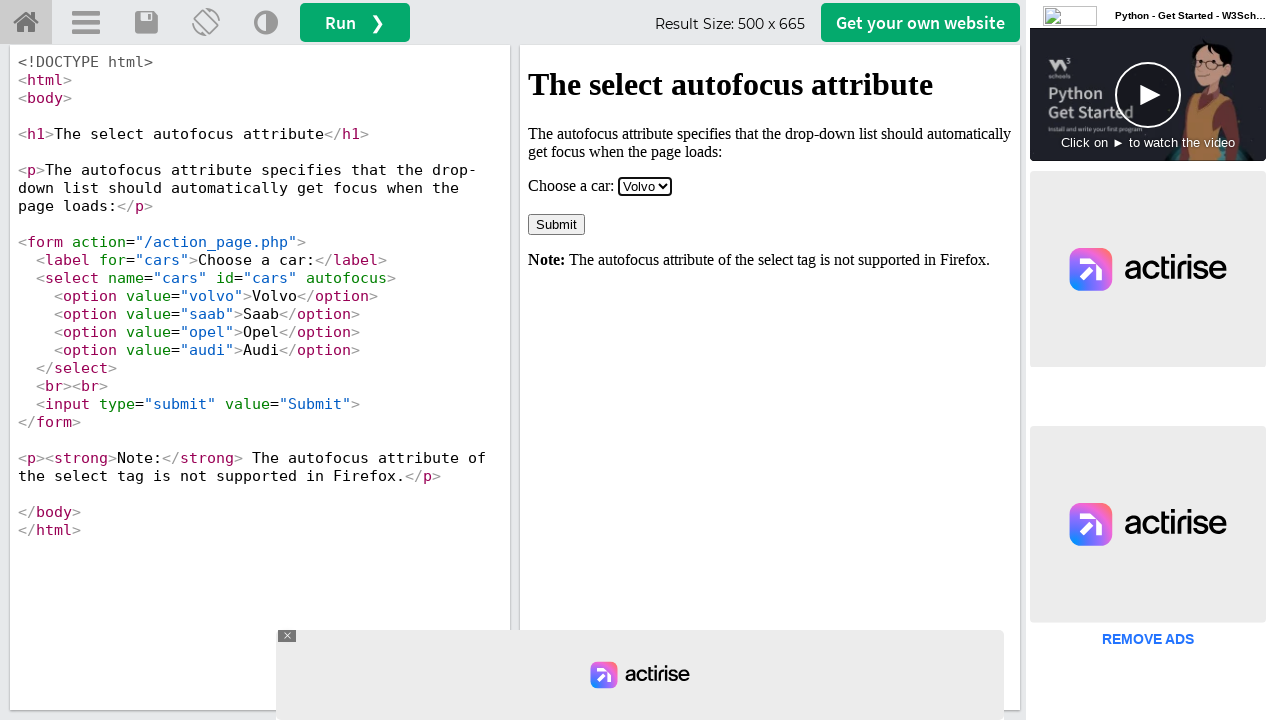

Located iframe frame for content access
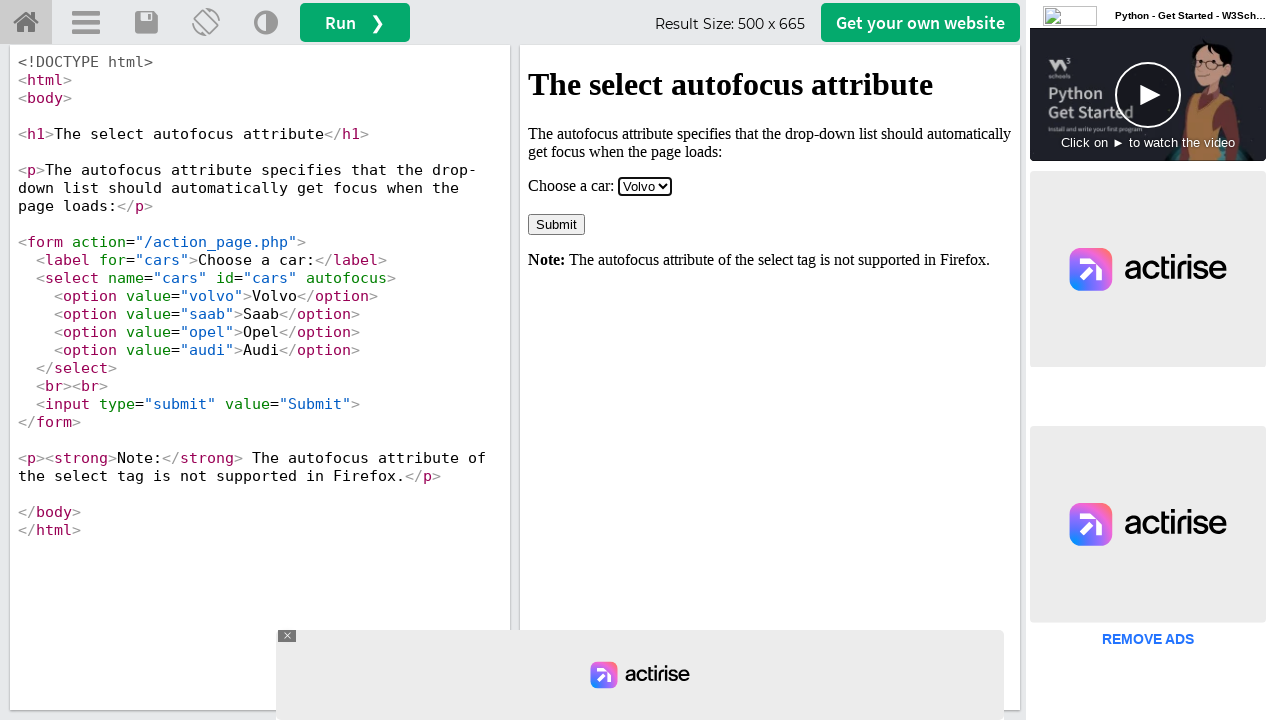

Located #cars dropdown element
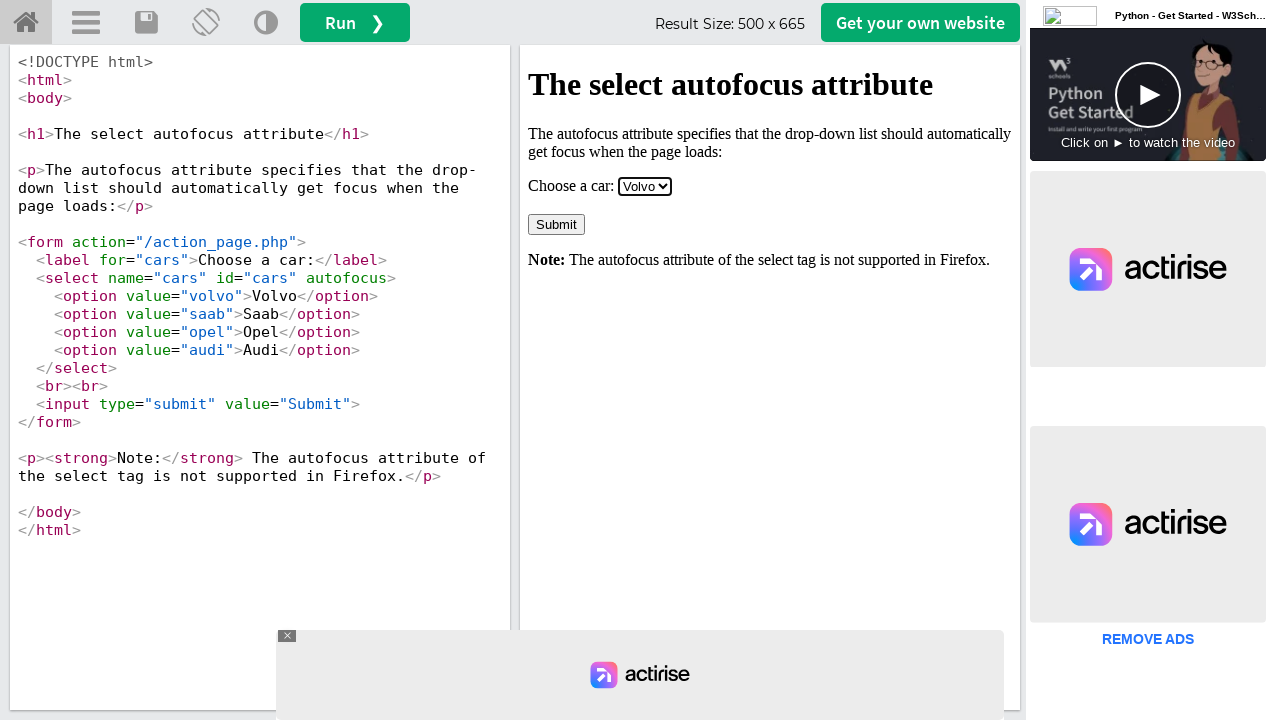

Selected third option (index 2) in dropdown on iframe#iframeResult >> internal:control=enter-frame >> #cars
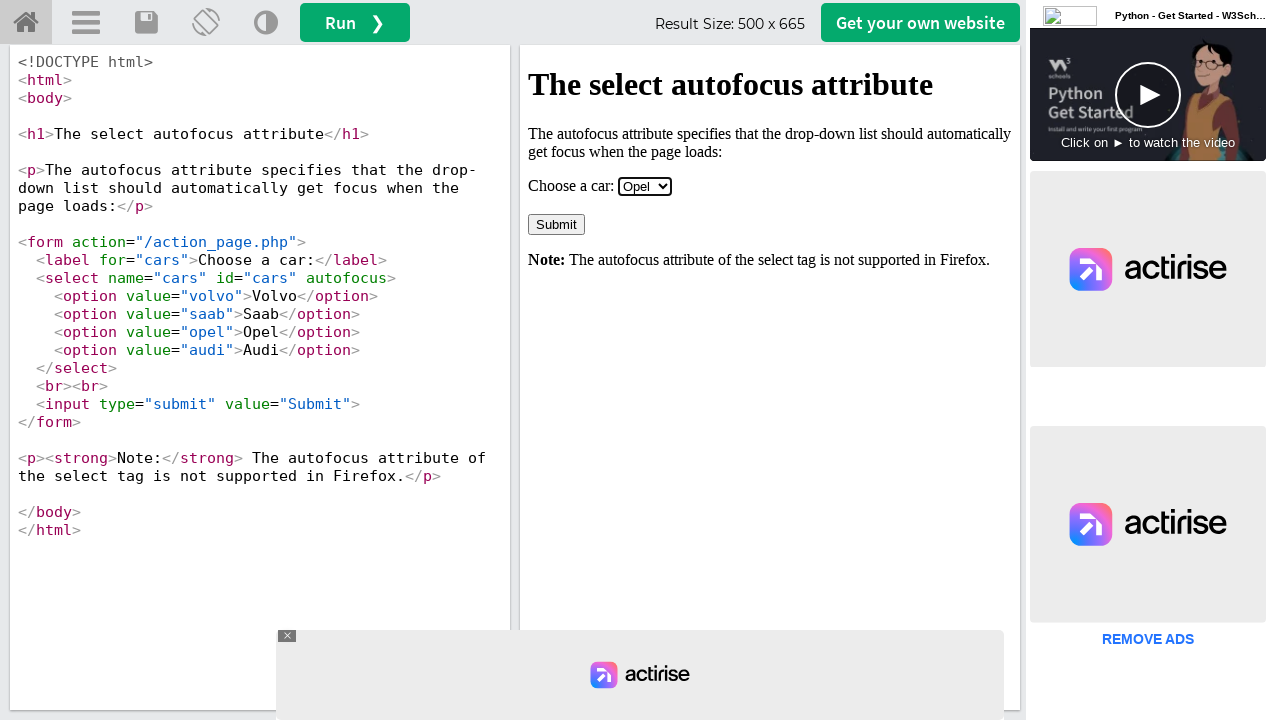

Selected first option (index 0) in dropdown on iframe#iframeResult >> internal:control=enter-frame >> #cars
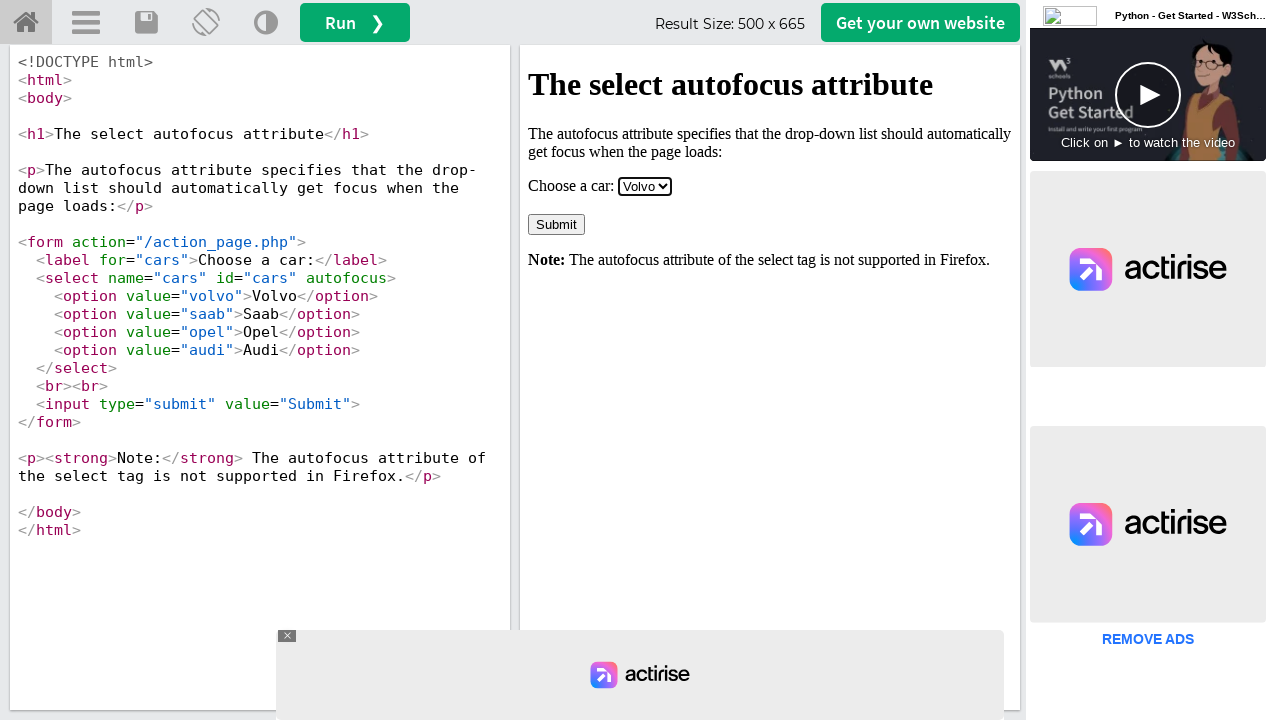

Located first checked option in dropdown
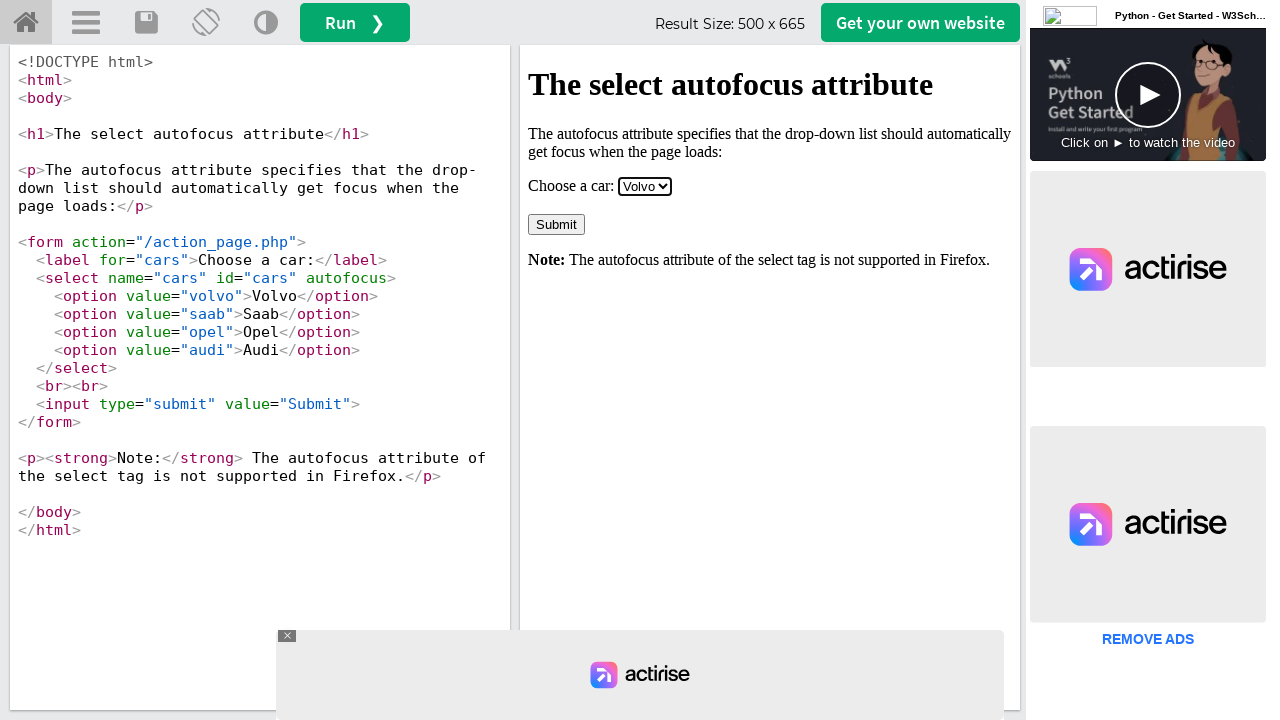

Retrieved text of first selected option: Volvo
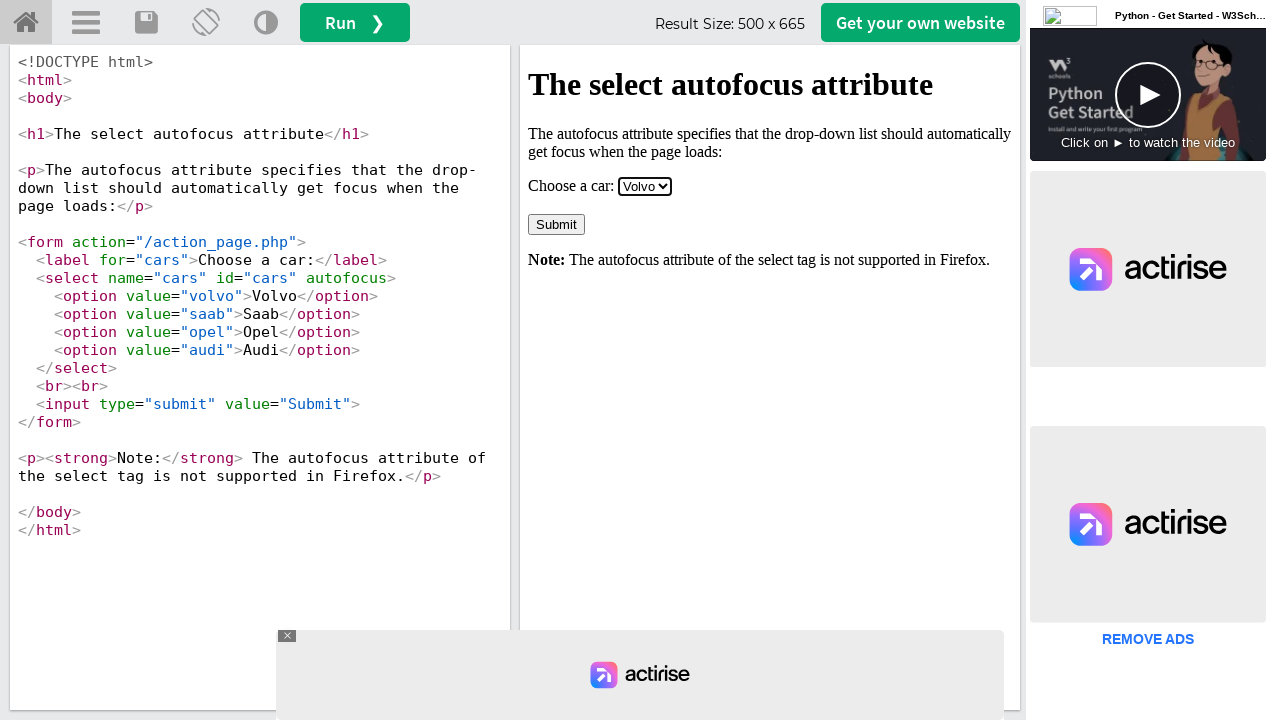

Retrieved all checked options in dropdown
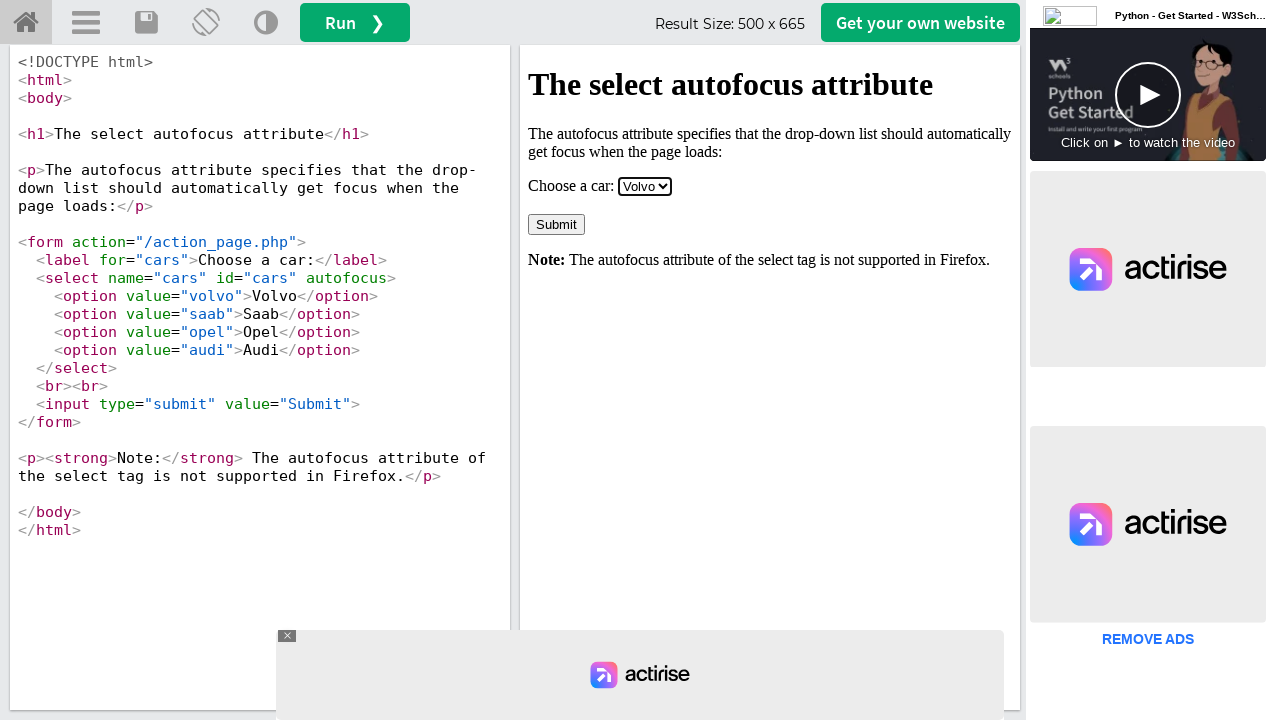

Counted 1 total selected options
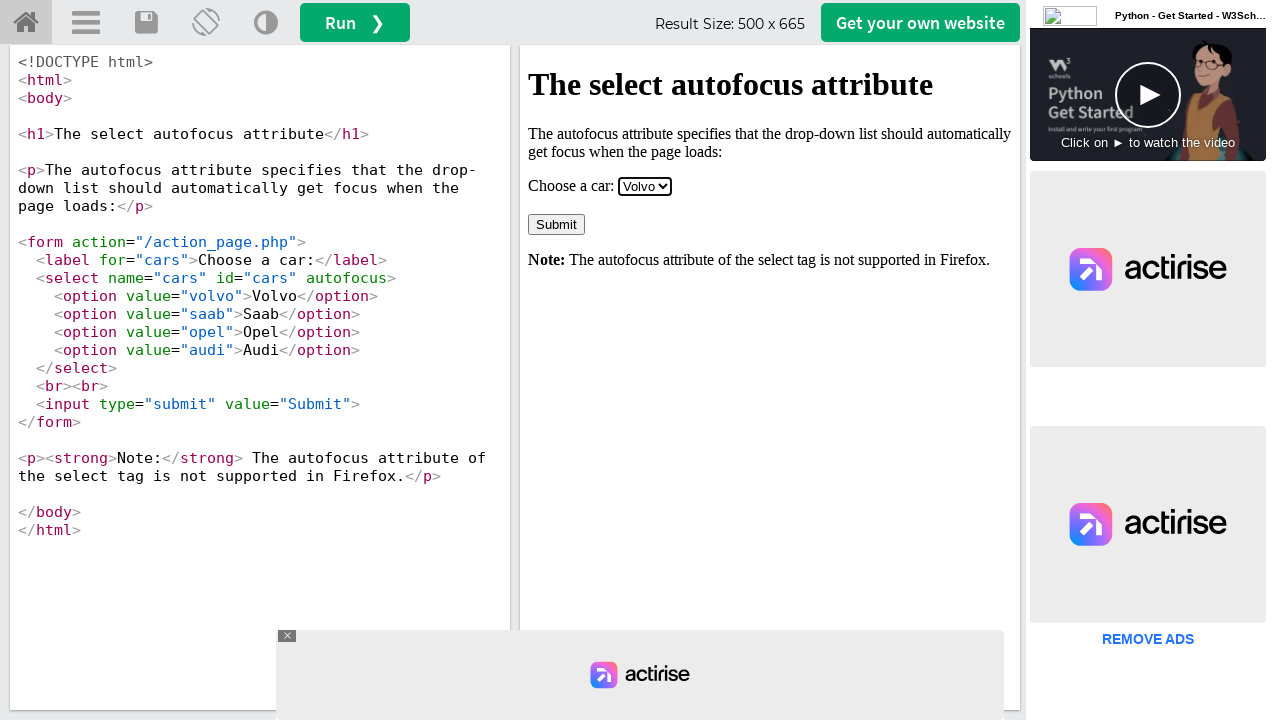

Retrieved selected option text: Volvo
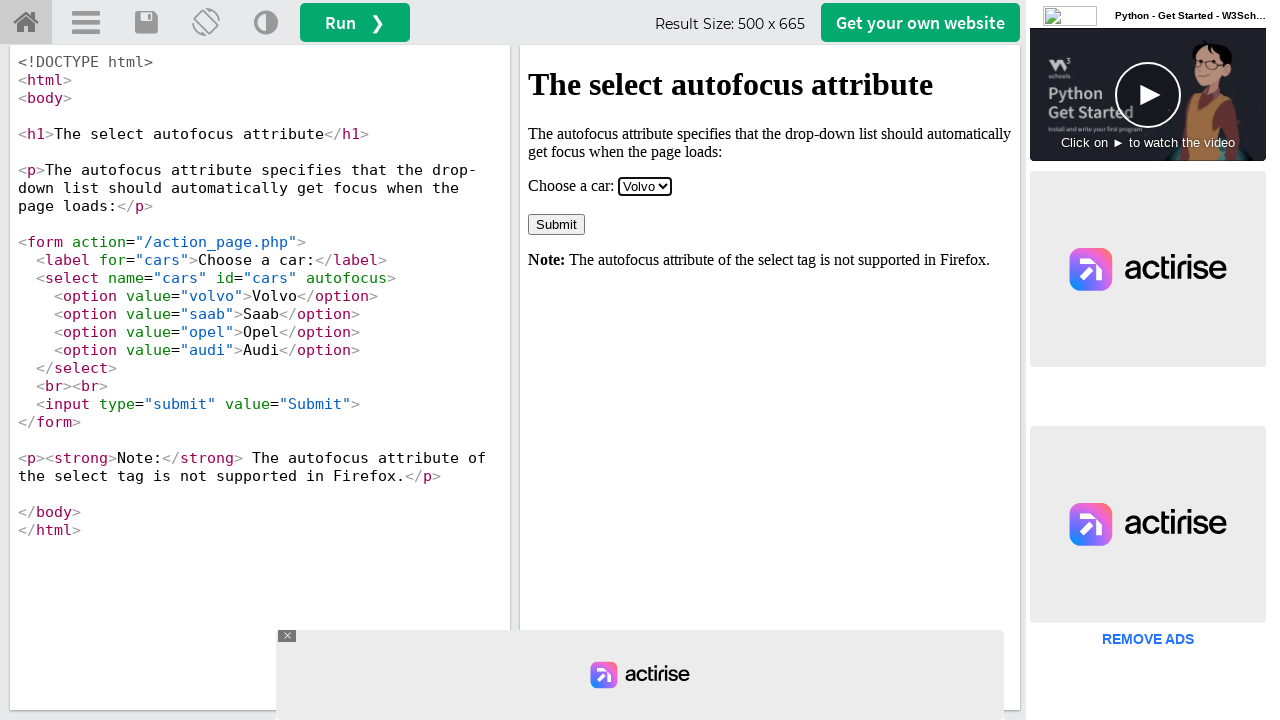

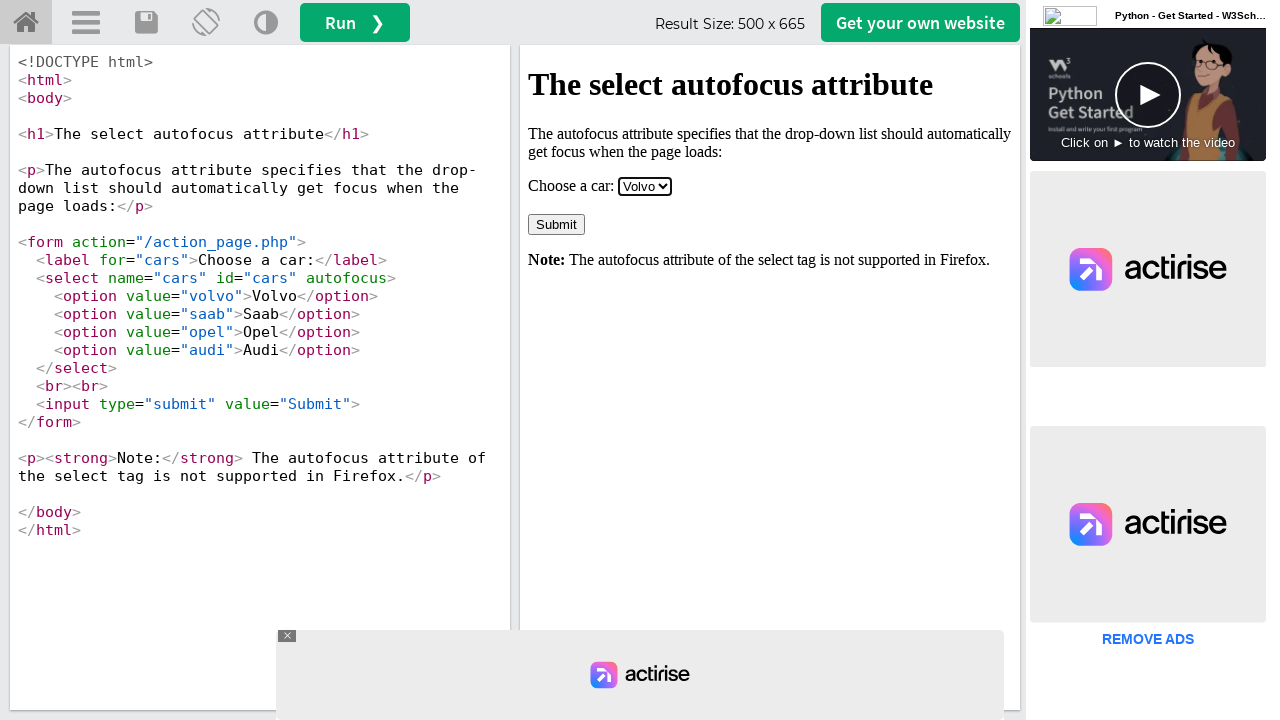